Tests checkbox functionality by verifying initial unchecked state, selecting Option 2, then clicking result button to verify the selection

Starting URL: https://kristinek.github.io/site/examples/actions

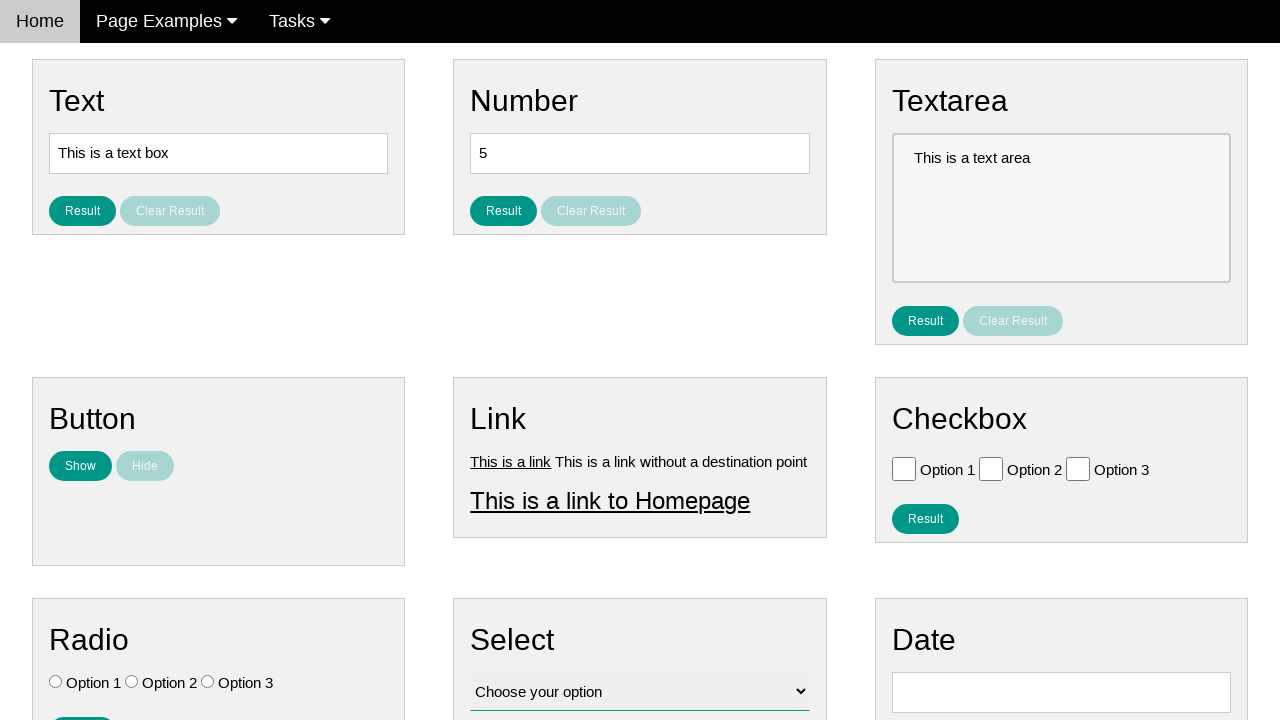

Clicked Option 2 checkbox to select it at (991, 468) on .w3-check[value='Option 2'][type='checkbox']
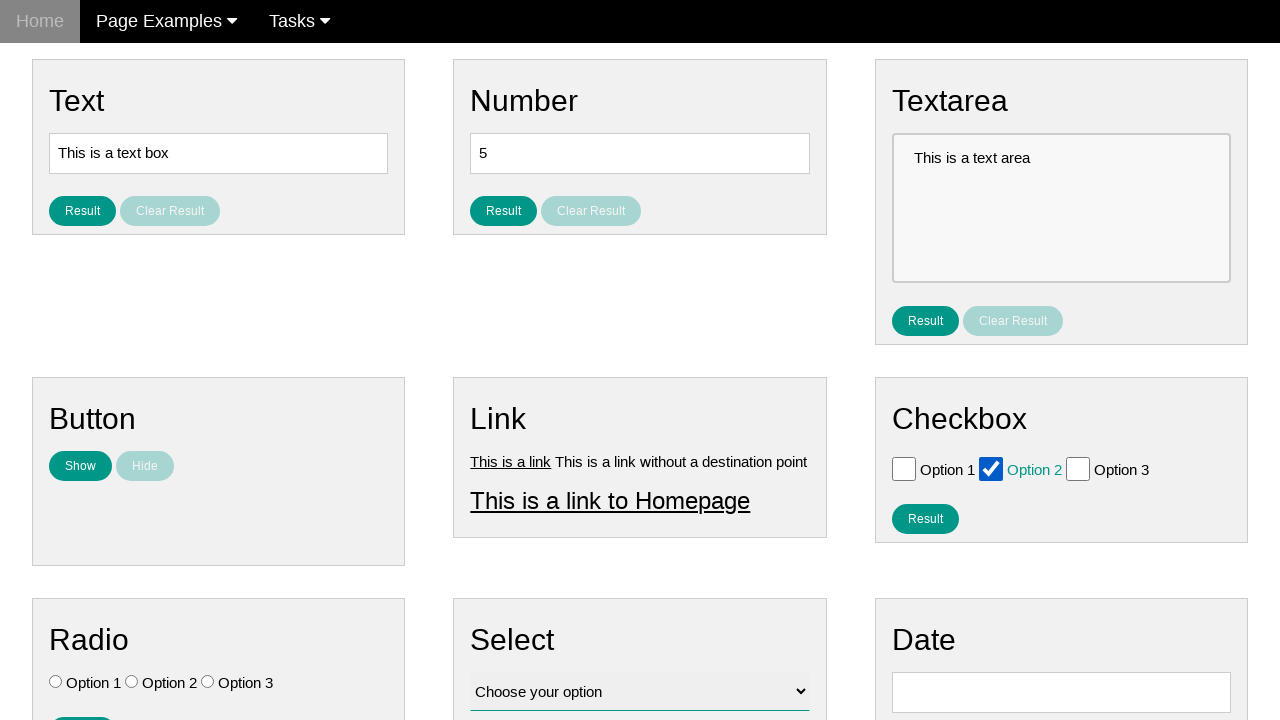

Clicked Option 2 checkbox again to uncheck it at (991, 468) on .w3-check[value='Option 2'][type='checkbox']
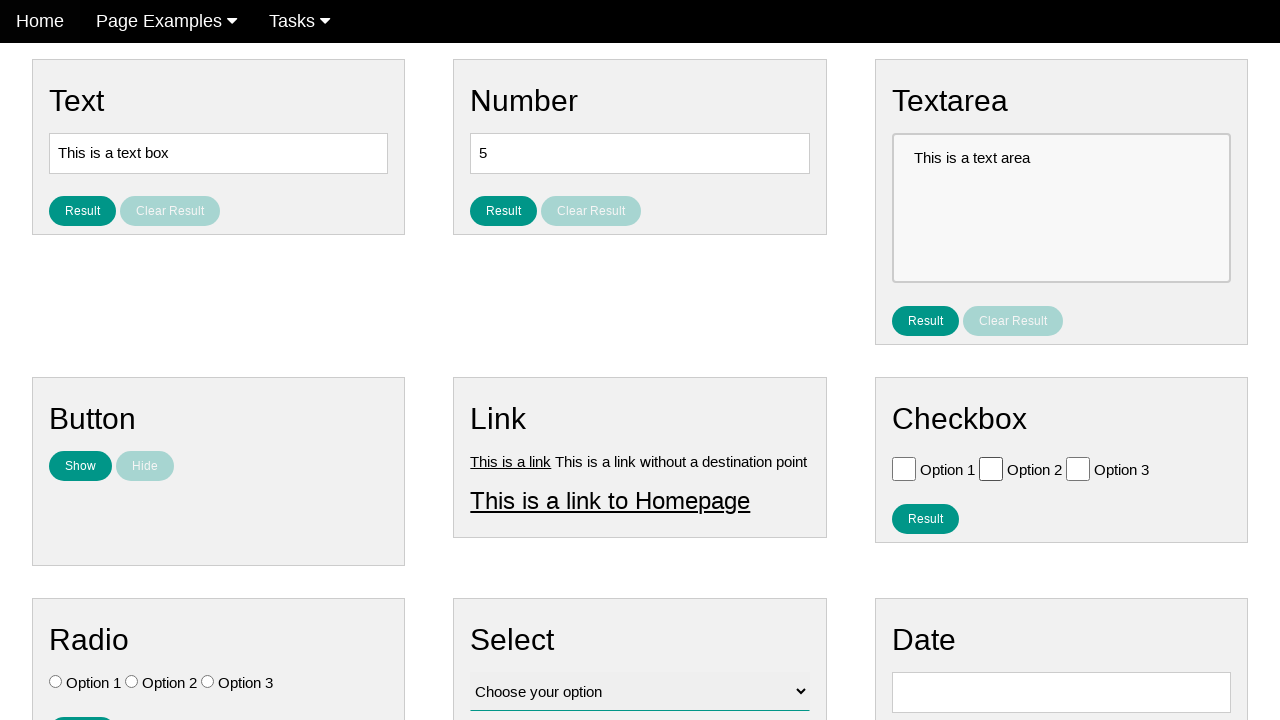

Clicked Option 3 checkbox to select it at (1078, 468) on .w3-check[value='Option 3'][type='checkbox']
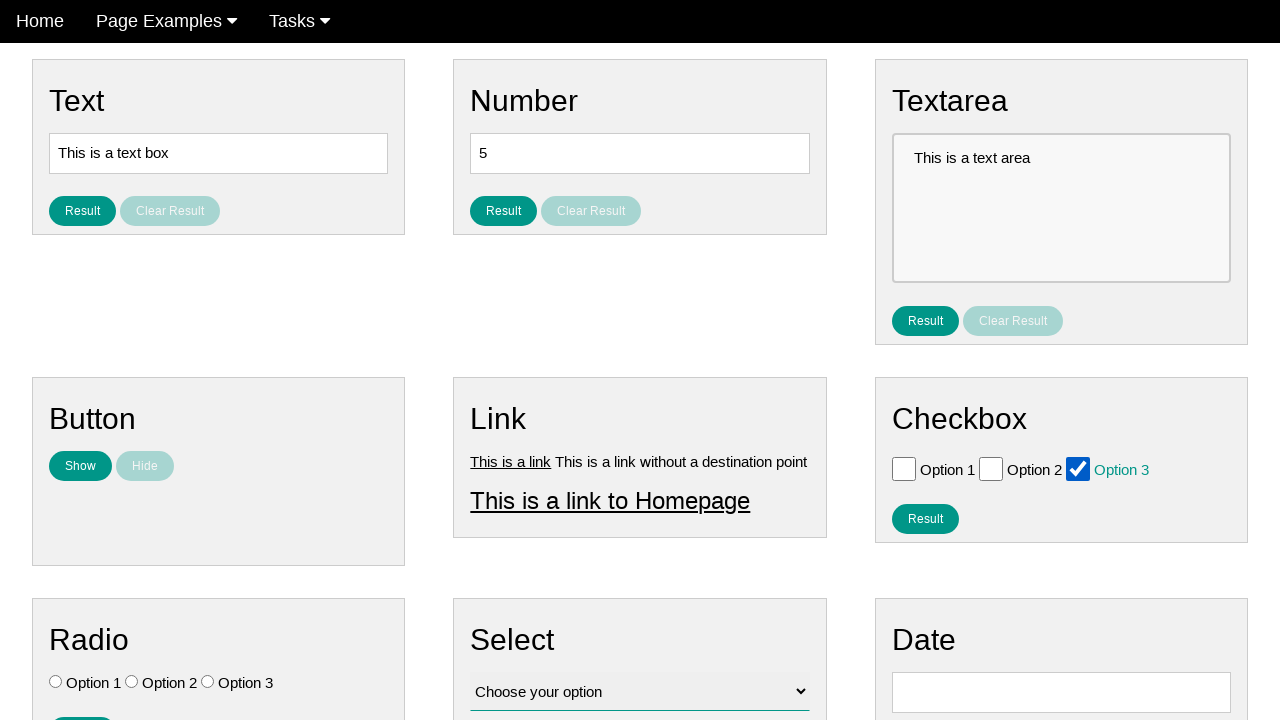

Clicked result button to verify checkbox selection at (925, 518) on #result_button_checkbox
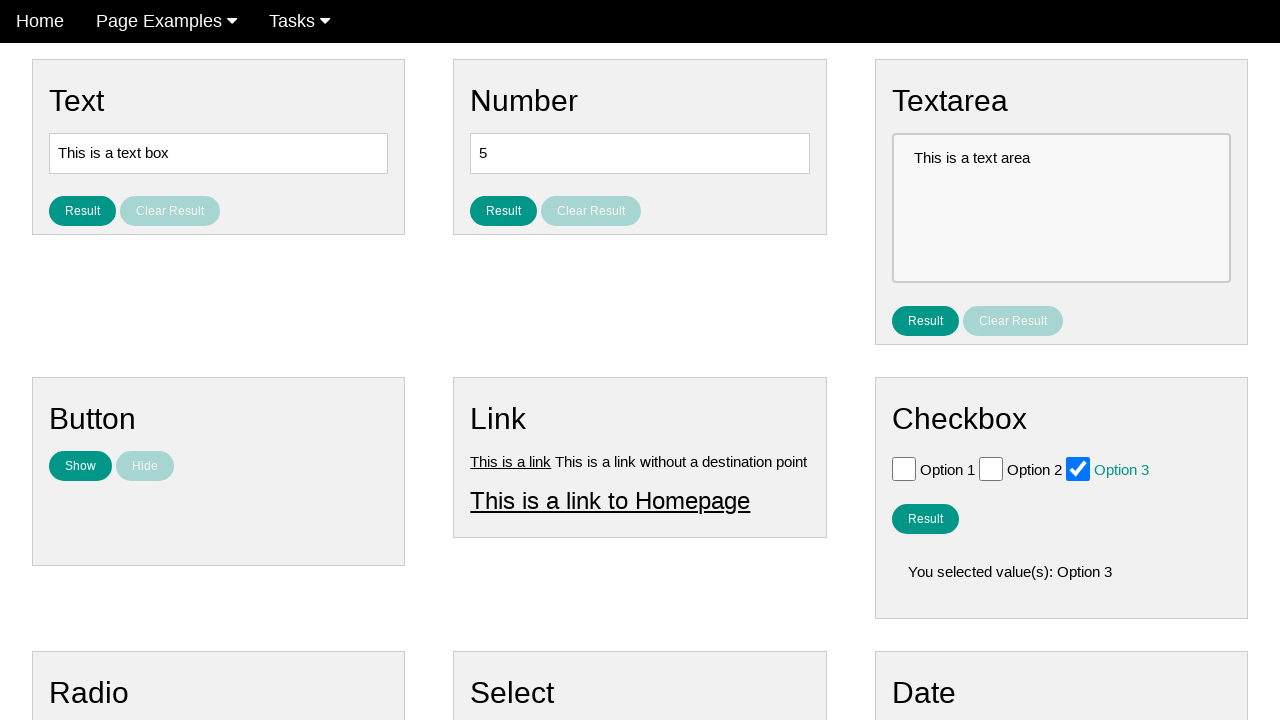

Result checkbox element loaded and displayed
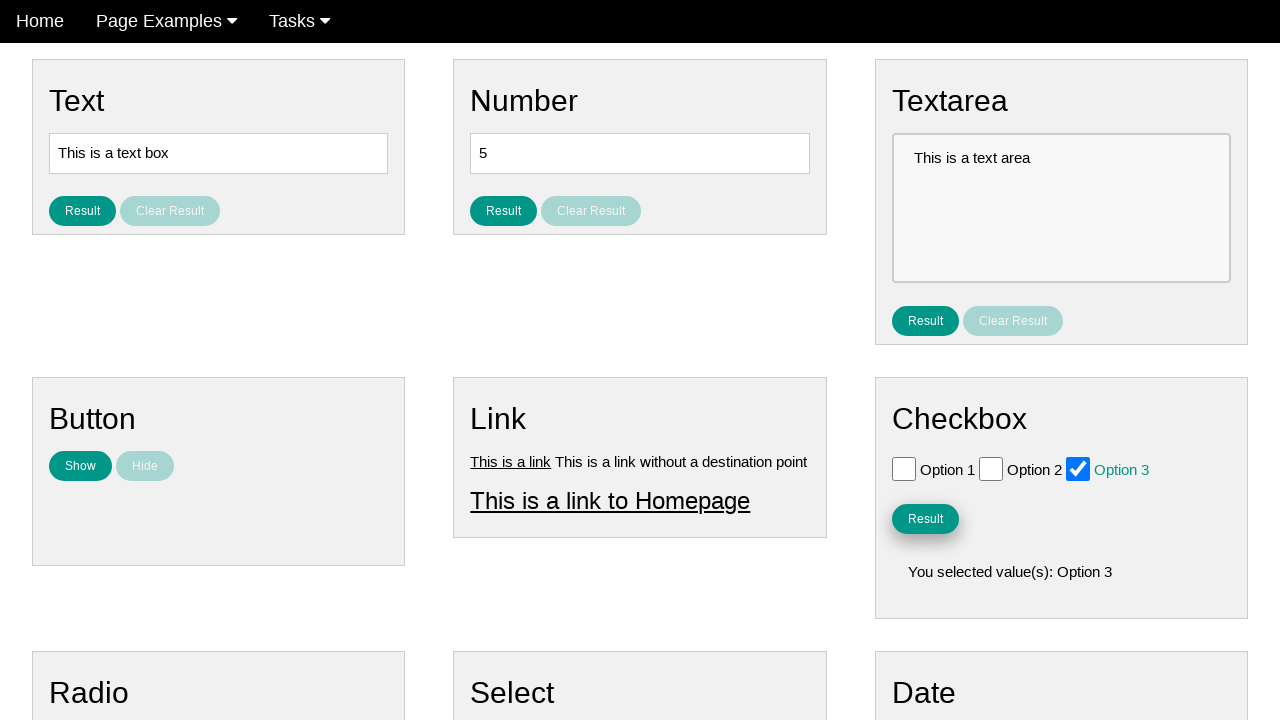

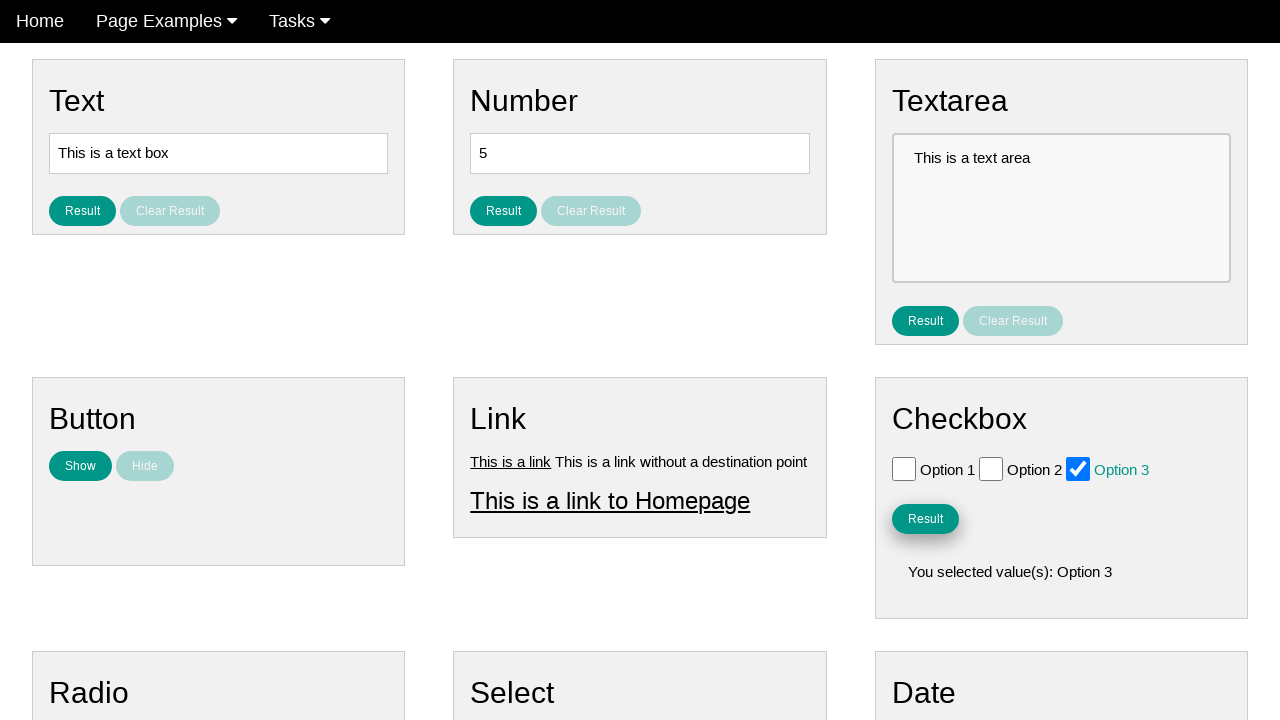